Tests filling an autocomplete field using JavaScript execution methods on a practice automation page

Starting URL: https://rahulshettyacademy.com/AutomationPractice/

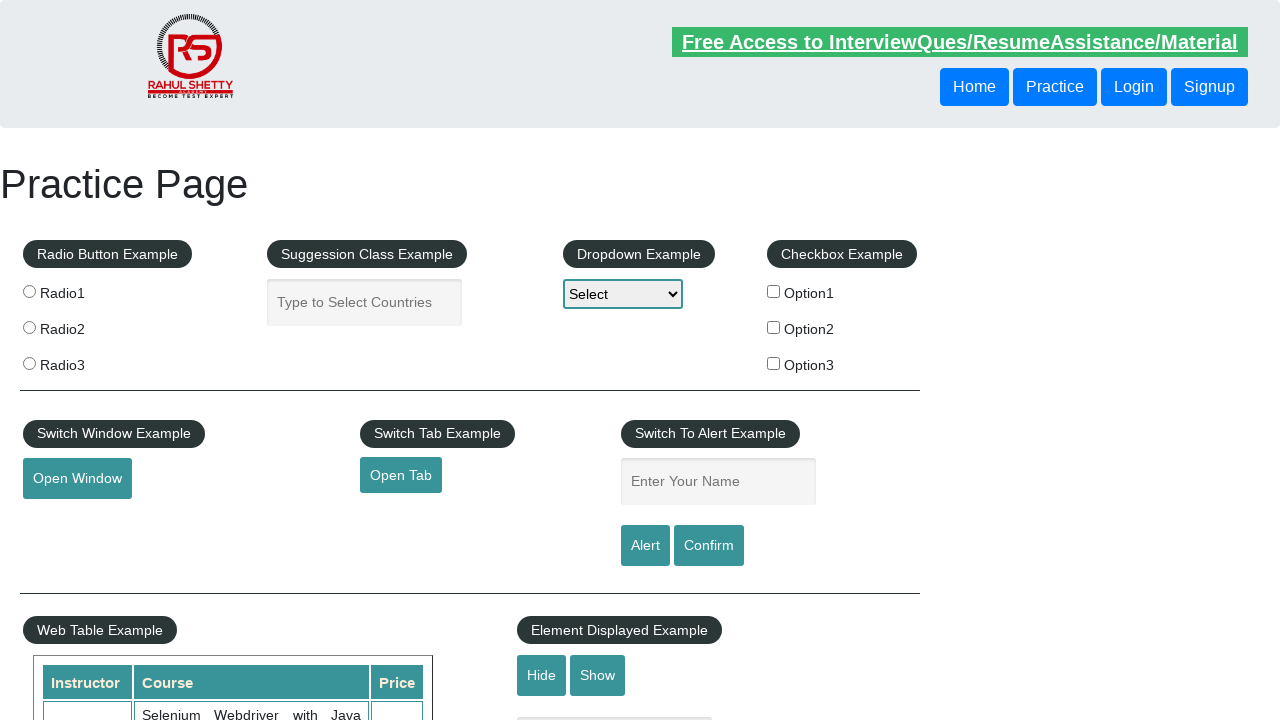

Filled autocomplete field with 'Prince Raj' using JavaScript evaluation
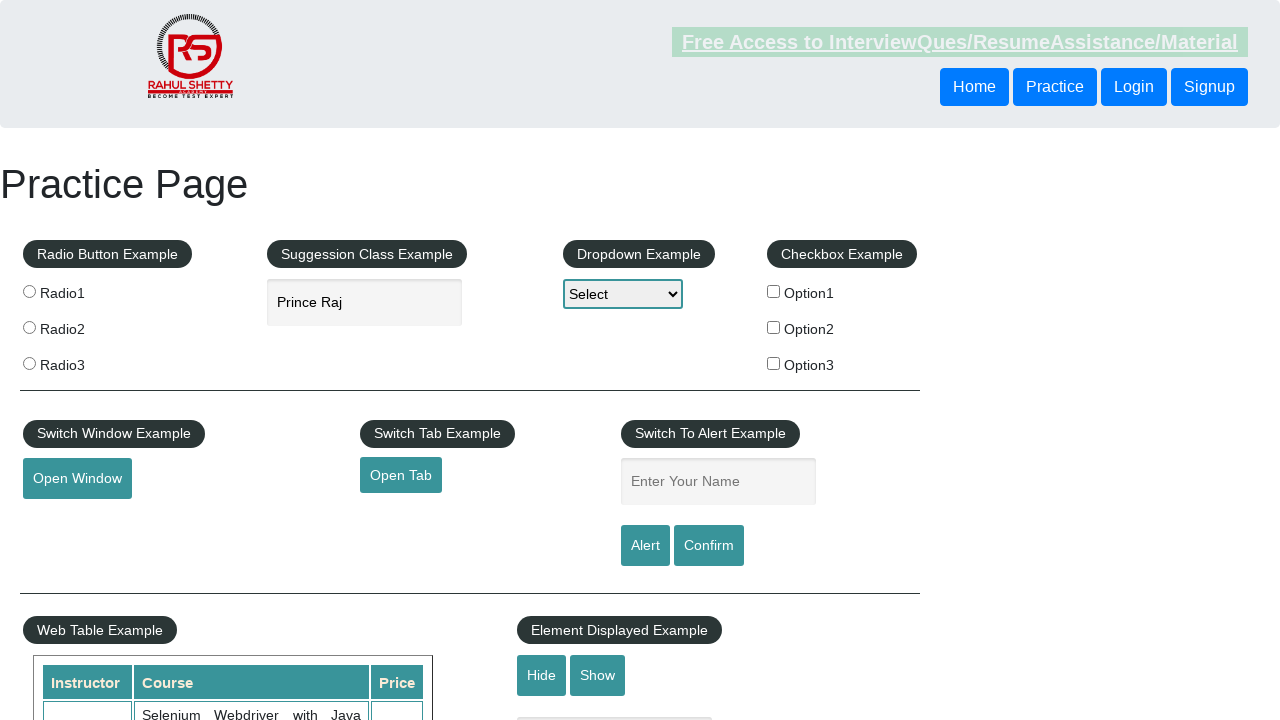

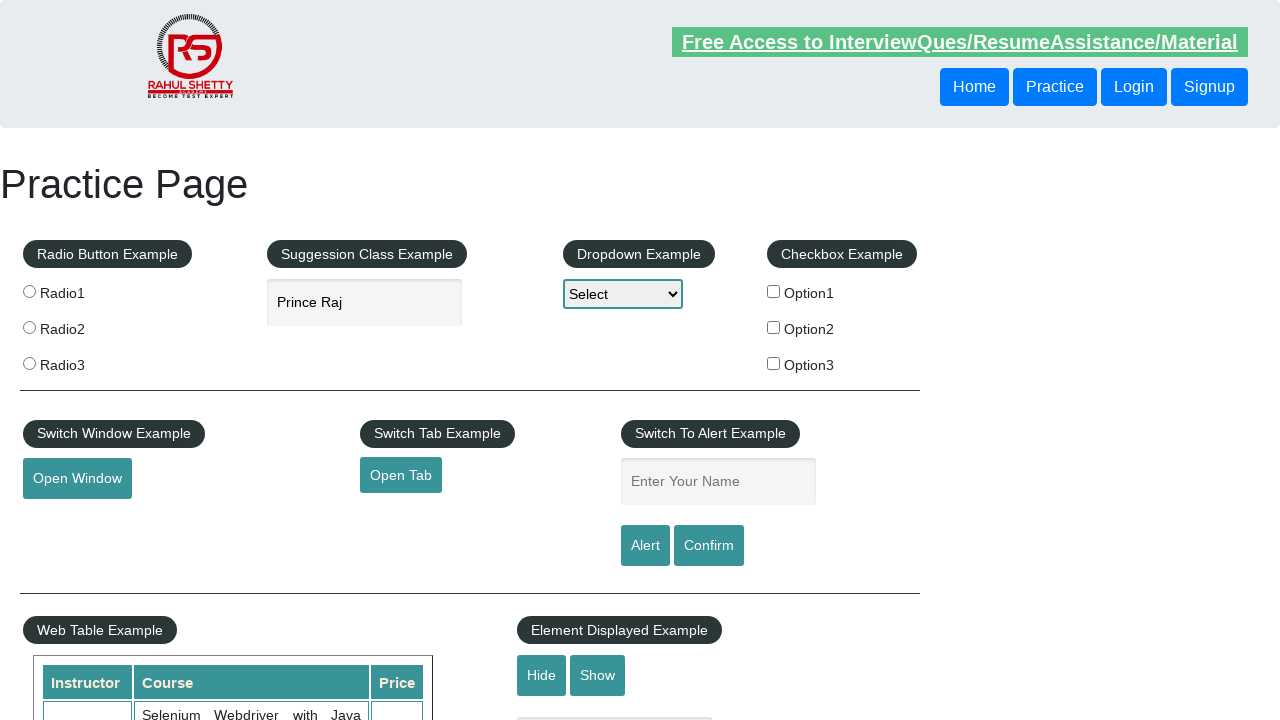